Tests dropdown menu functionality by selecting an option from a car dropdown menu using the select by value method

Starting URL: https://www.automationtesting.co.uk/dropdown.html

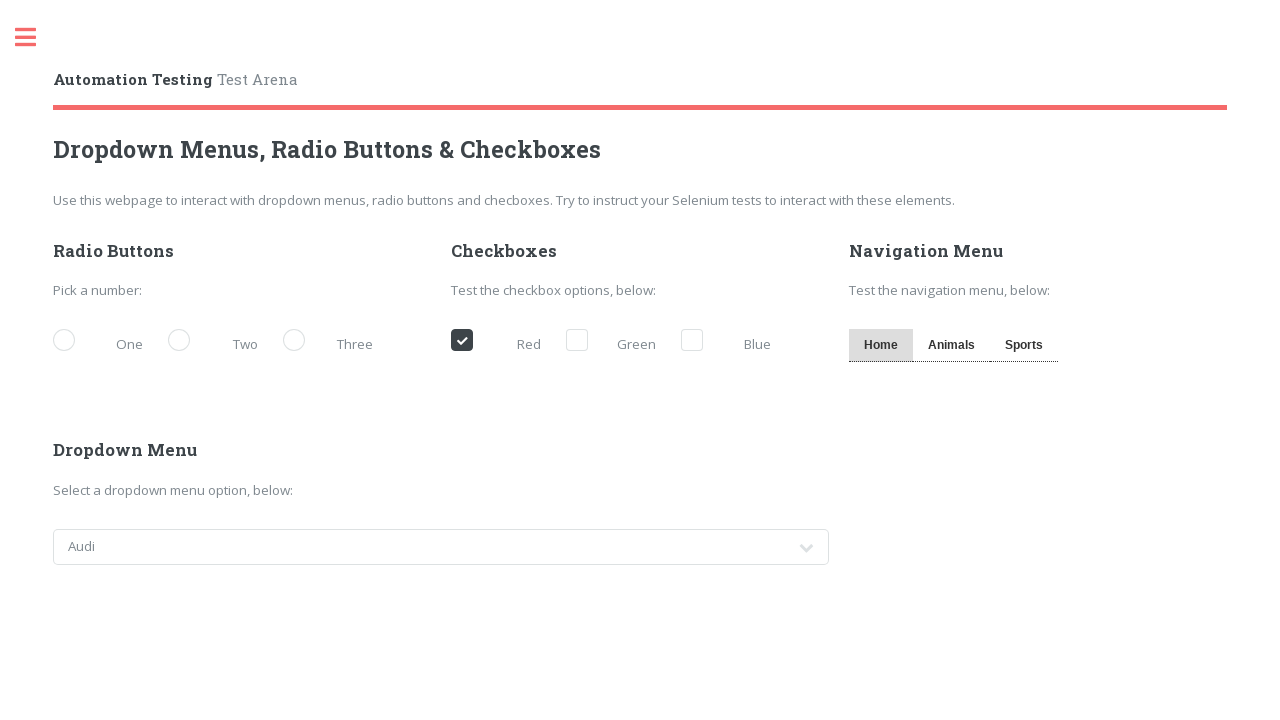

Navigated to dropdown menu test page
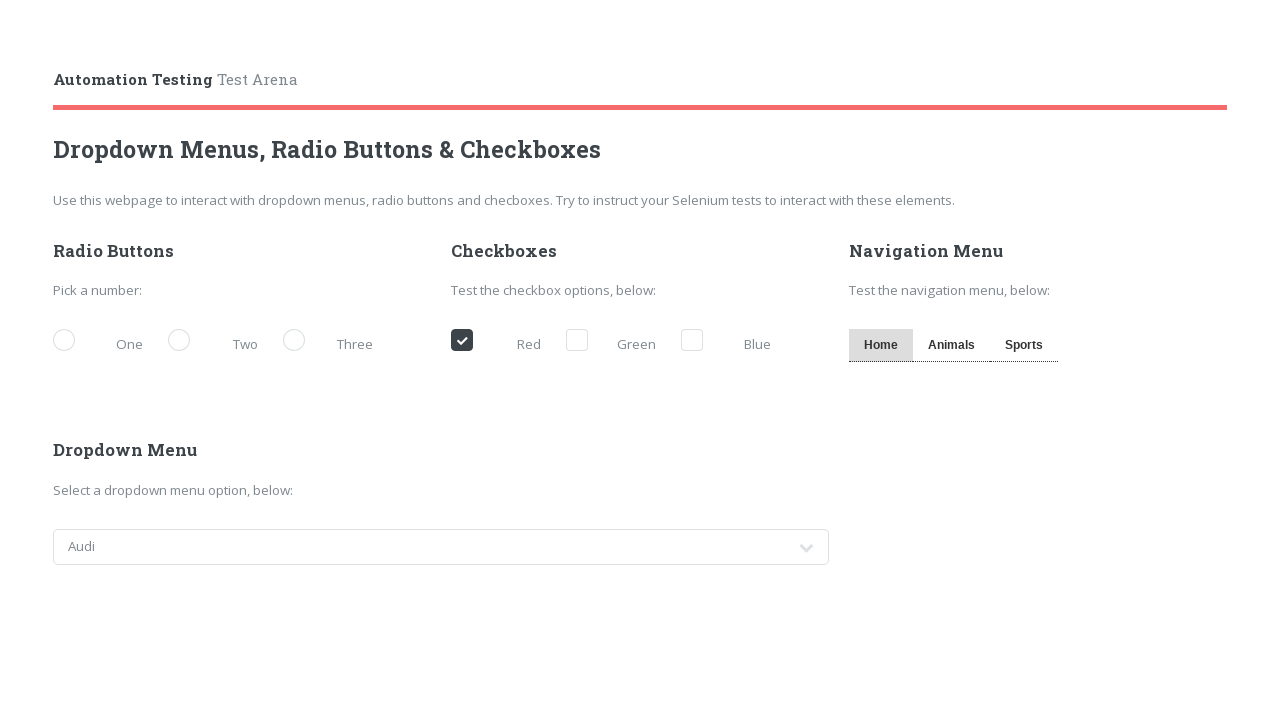

Selected 'jeep' option from car dropdown menu on #cars
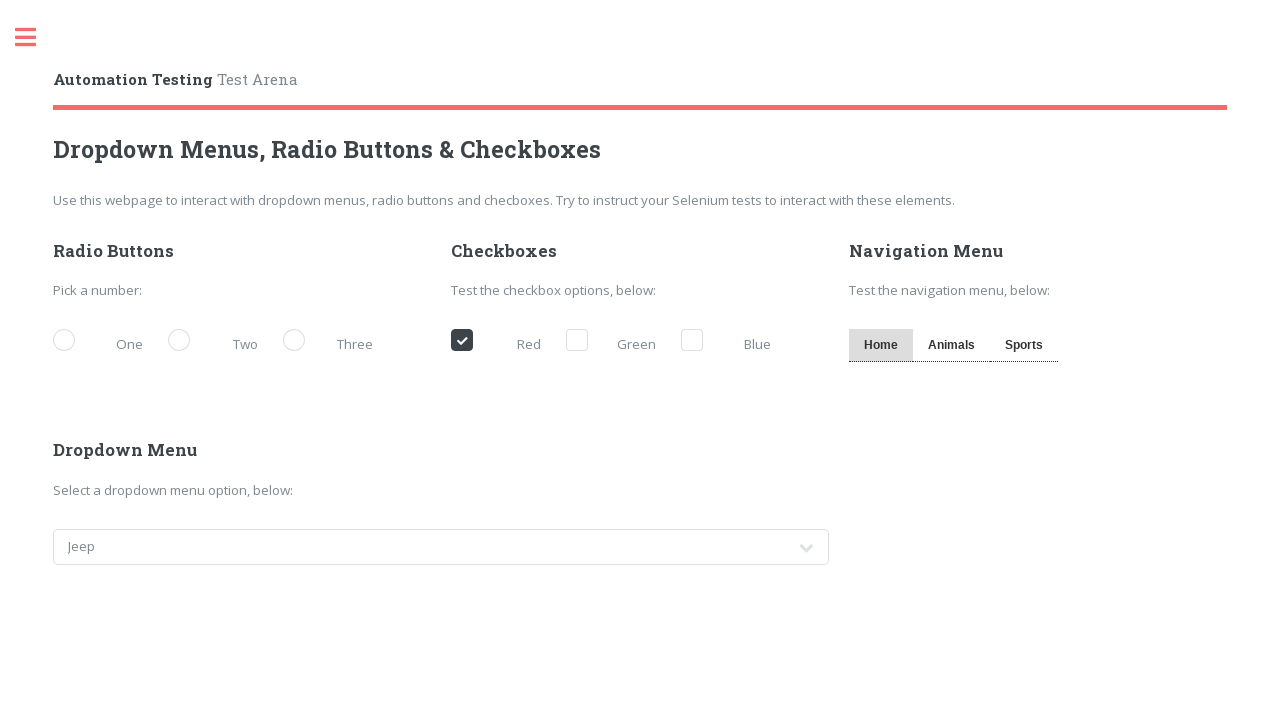

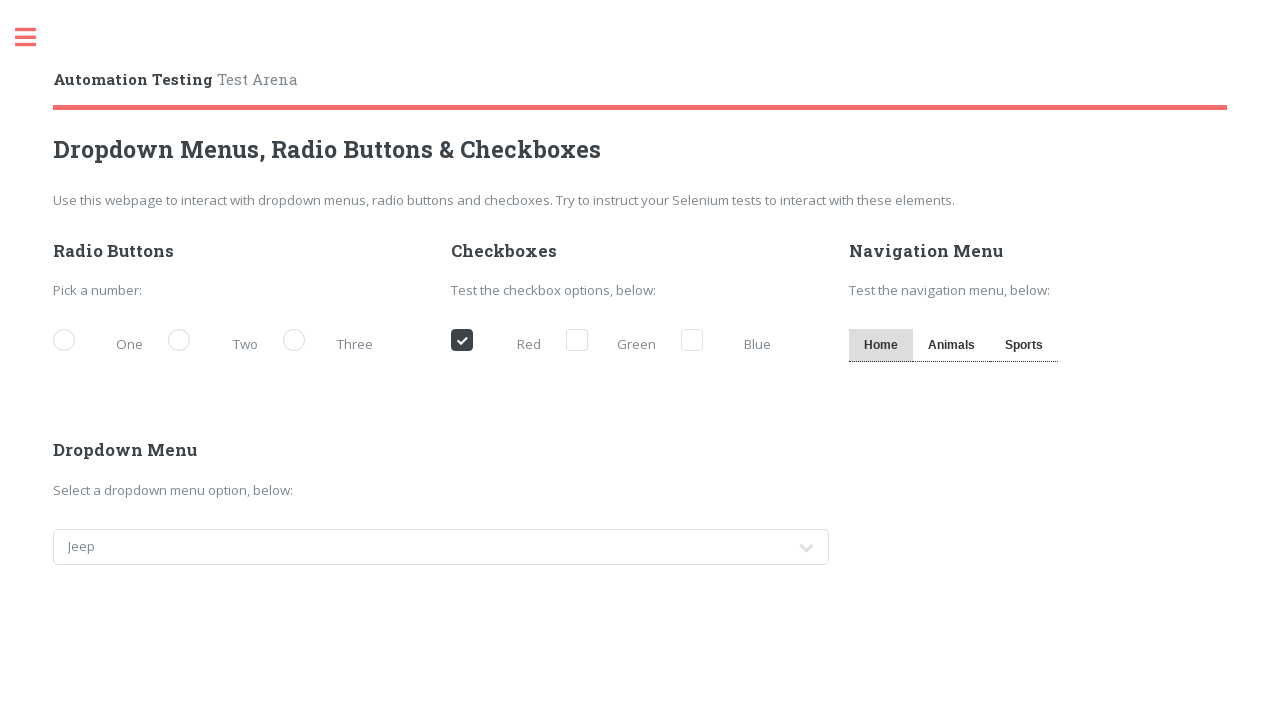